Clicks the first button on the page (labeled as login button) to test button click functionality

Starting URL: https://tenforben.github.io/Movies/HoMe.html

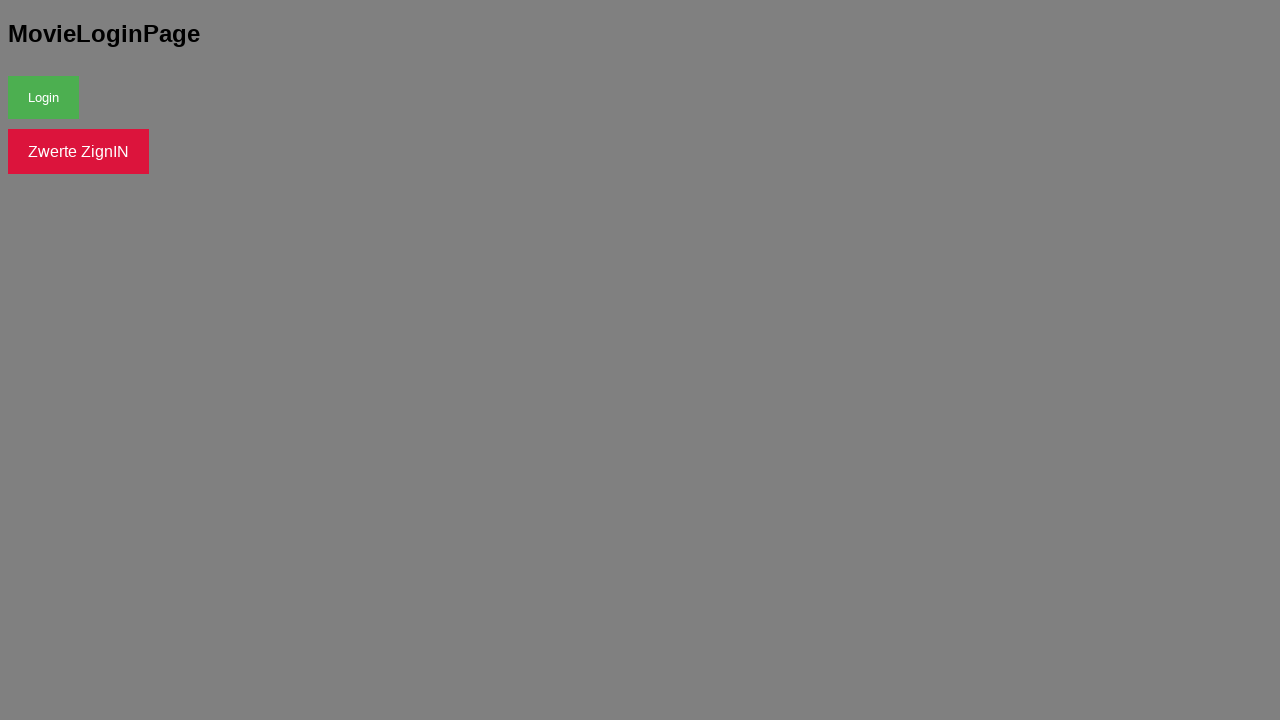

Navigated to Movies home page
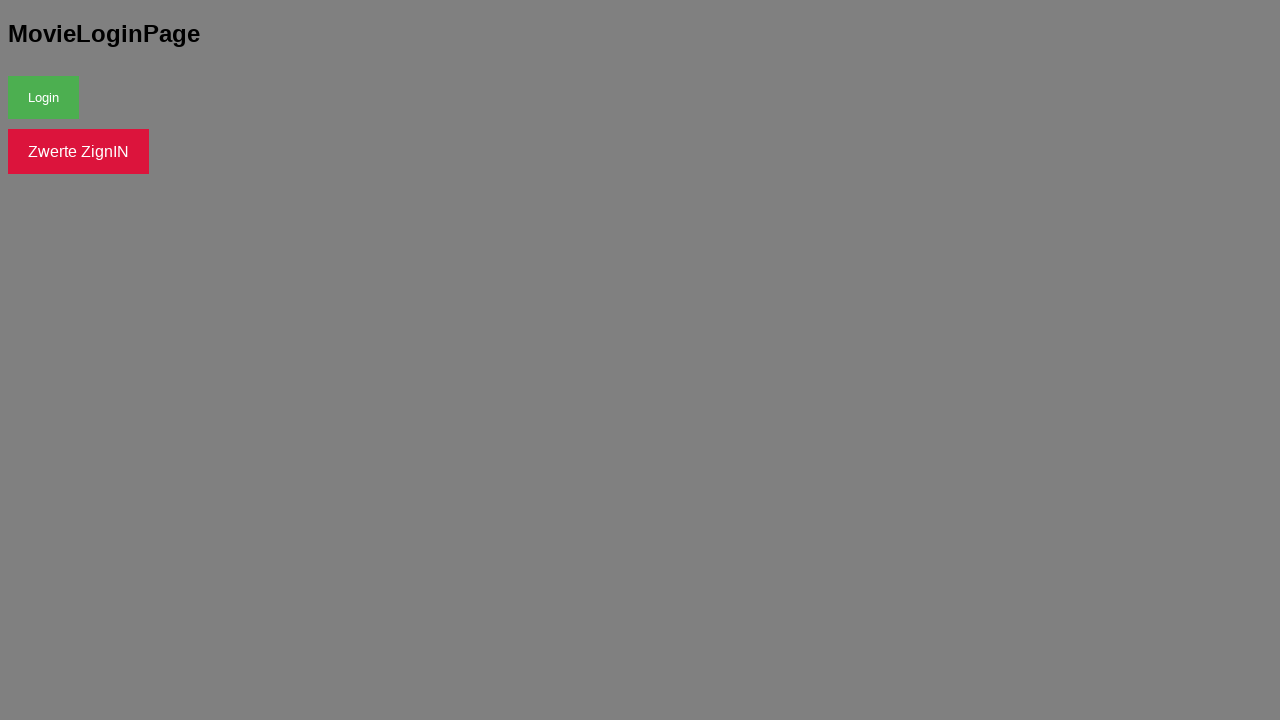

Clicked the first button (login button) on the page at (44, 97) on (//button)[1]
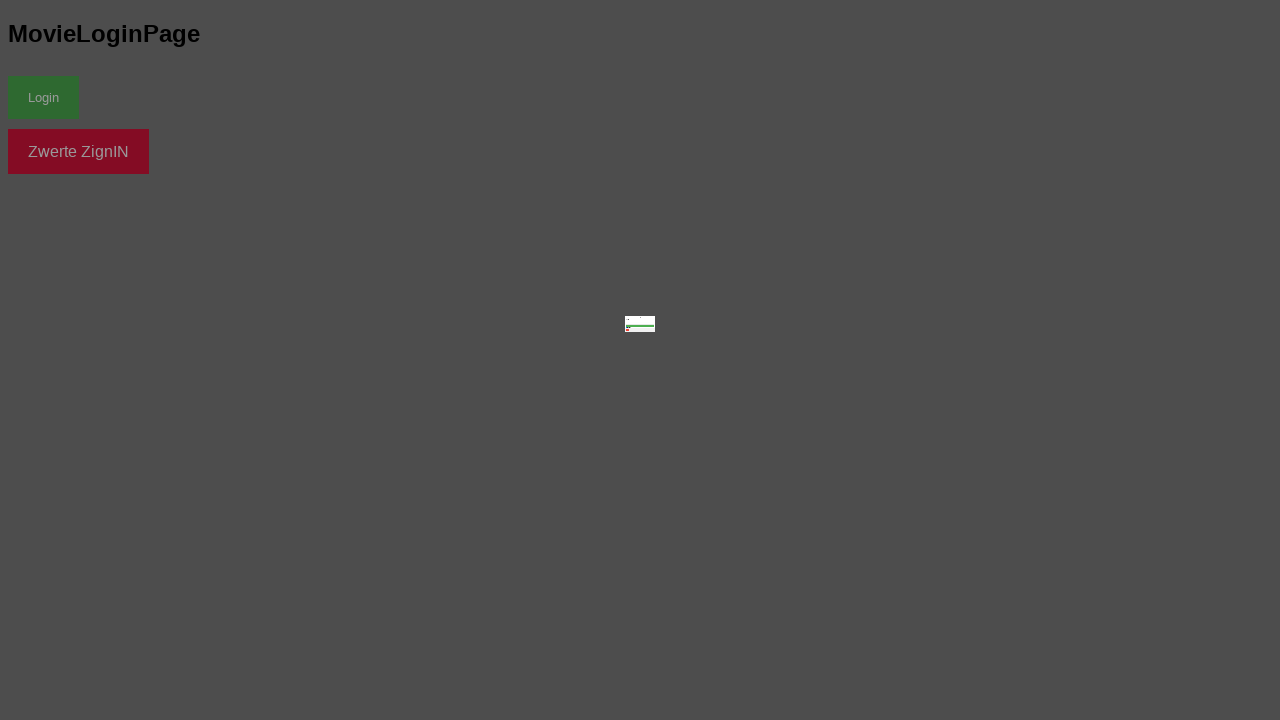

Waited 2 seconds for navigation or content to load
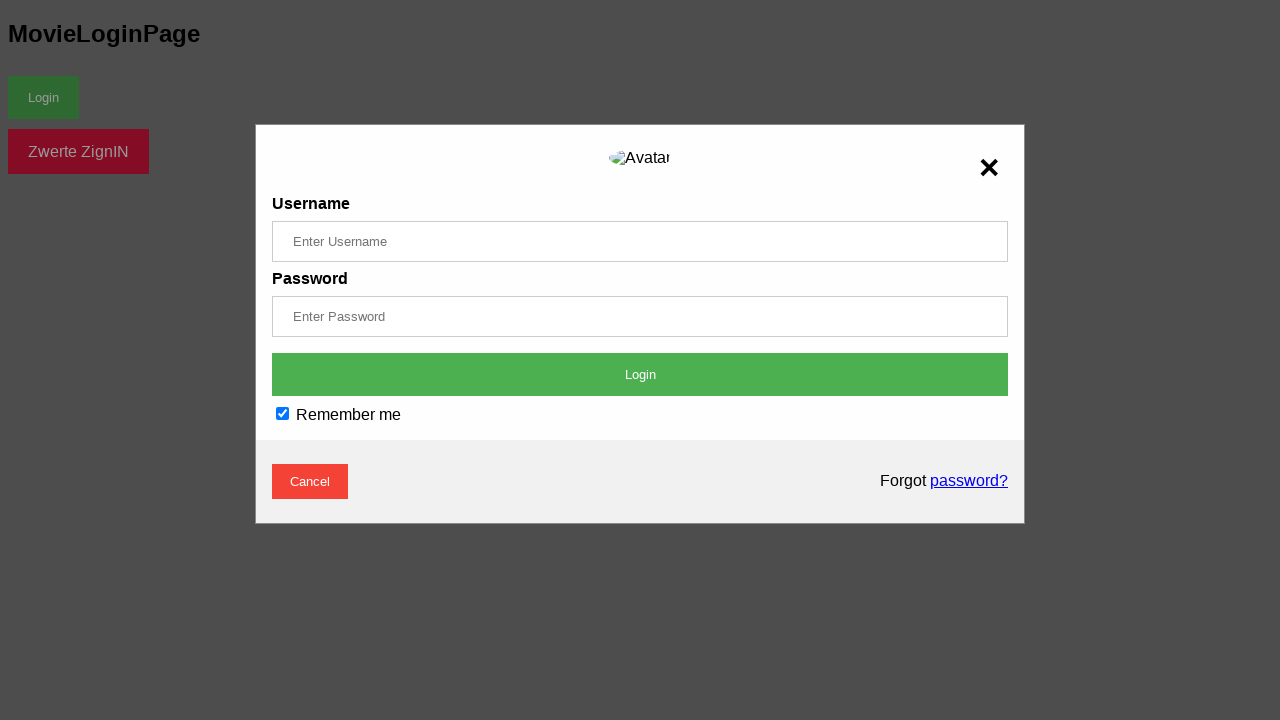

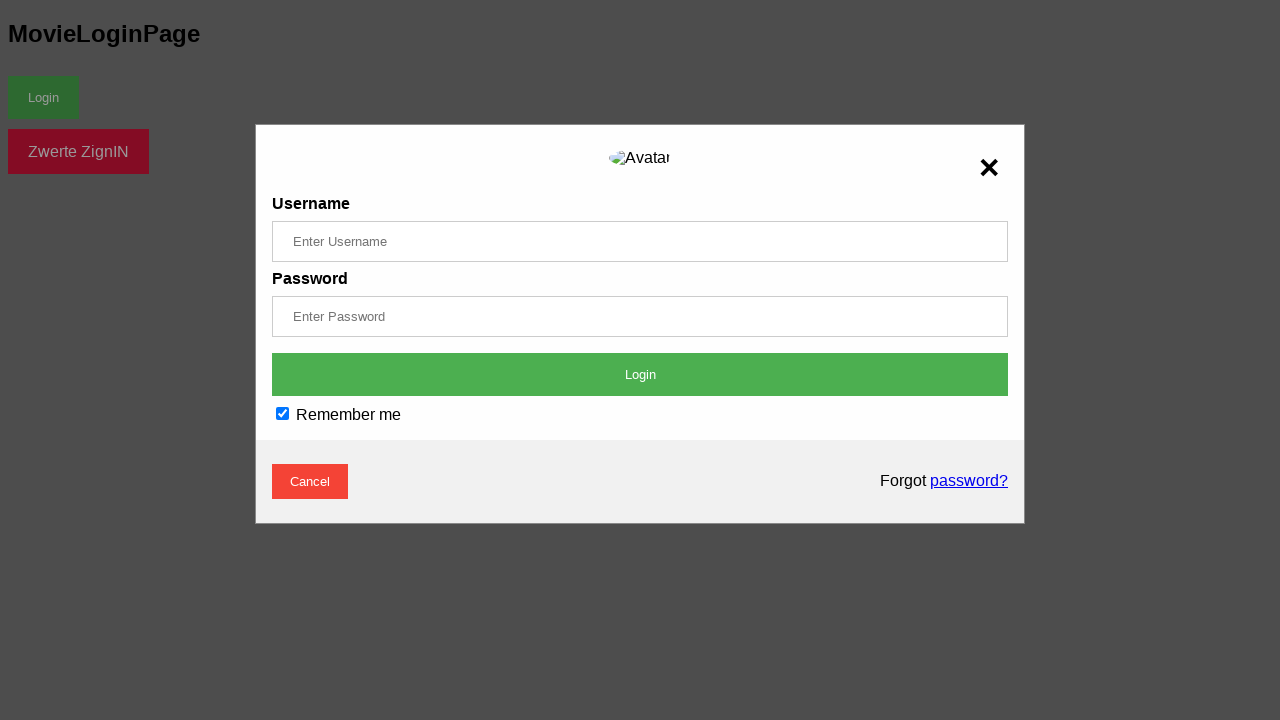